Tests the DemoQA text box form by navigating to Elements section, clicking Text Box, filling out name, email, and address fields, then submitting the form

Starting URL: https://demoqa.com/

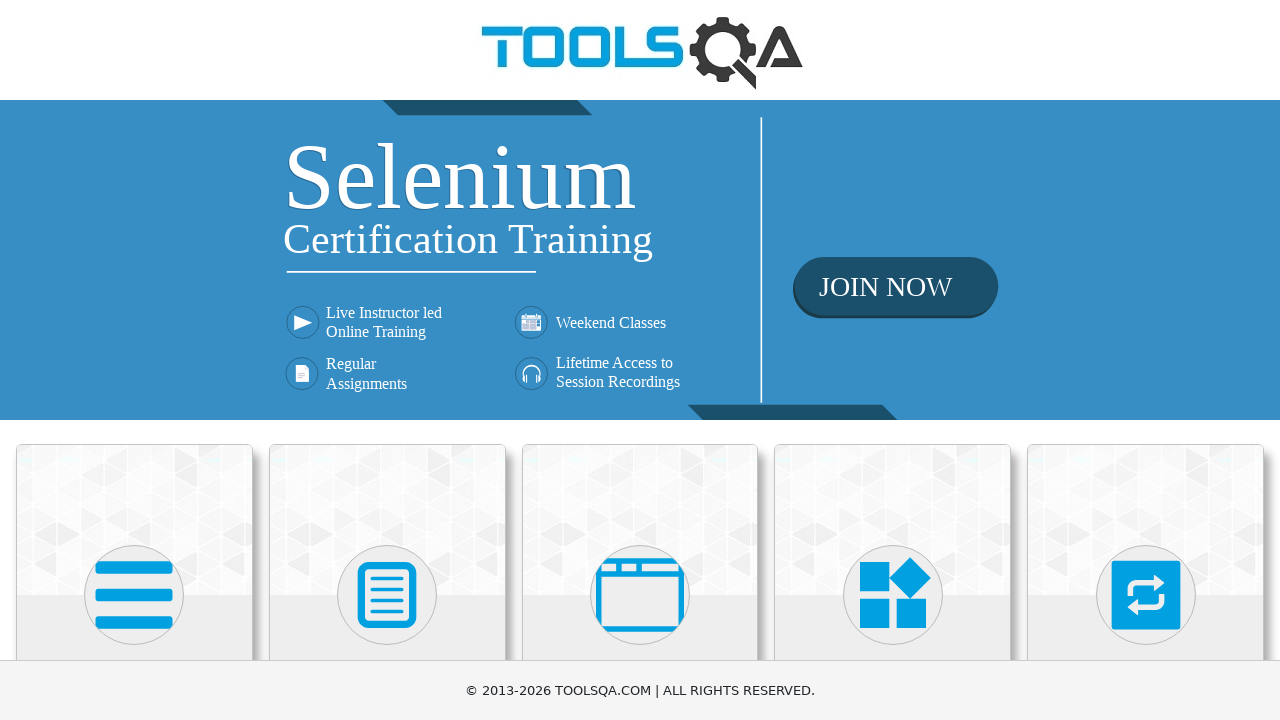

Clicked on Elements card at (134, 595) on xpath=//div[@class='card mt-4 top-card'][1]//*[name()='svg']
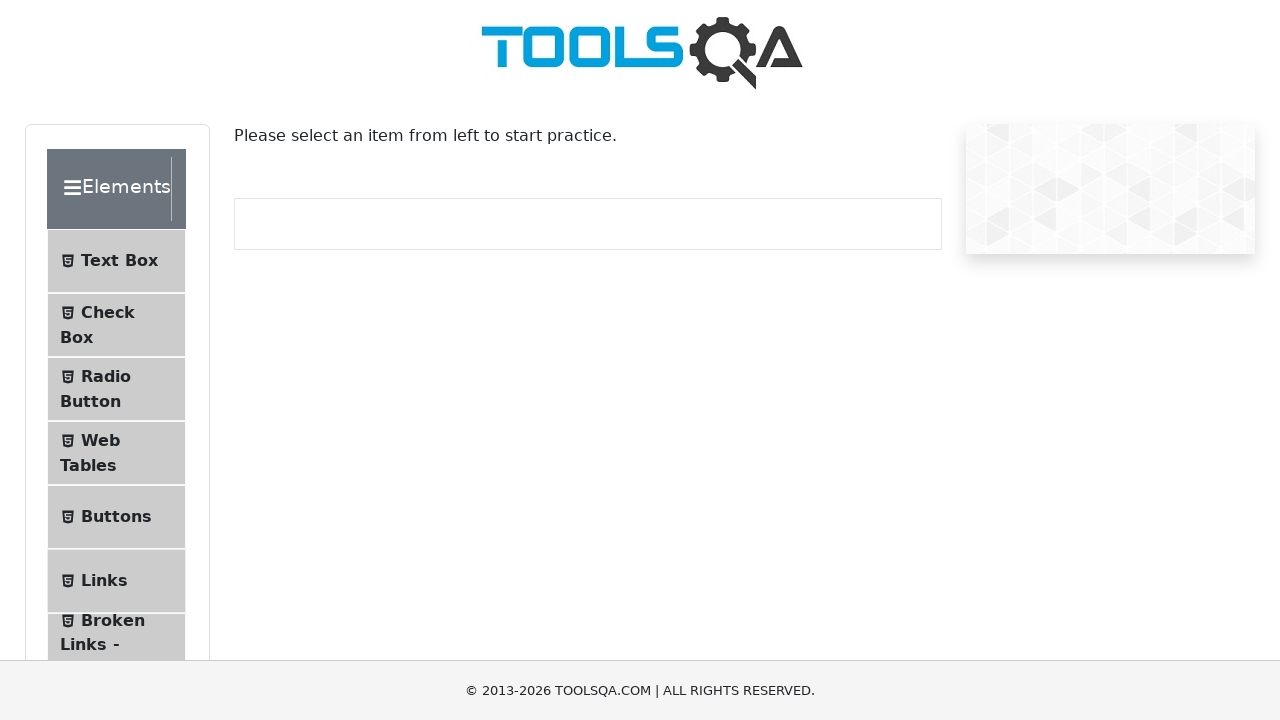

Clicked on Text Box menu item at (119, 261) on text=Text Box
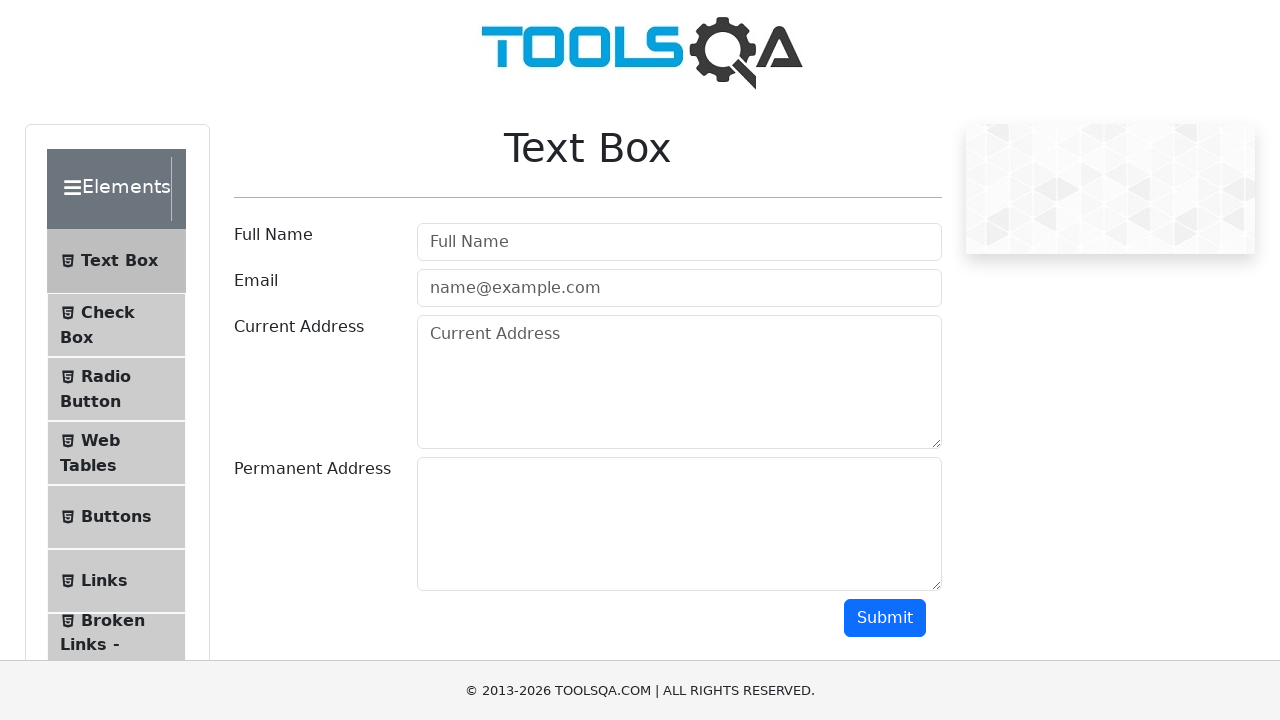

Filled full name field with 'Artem De' on #userName
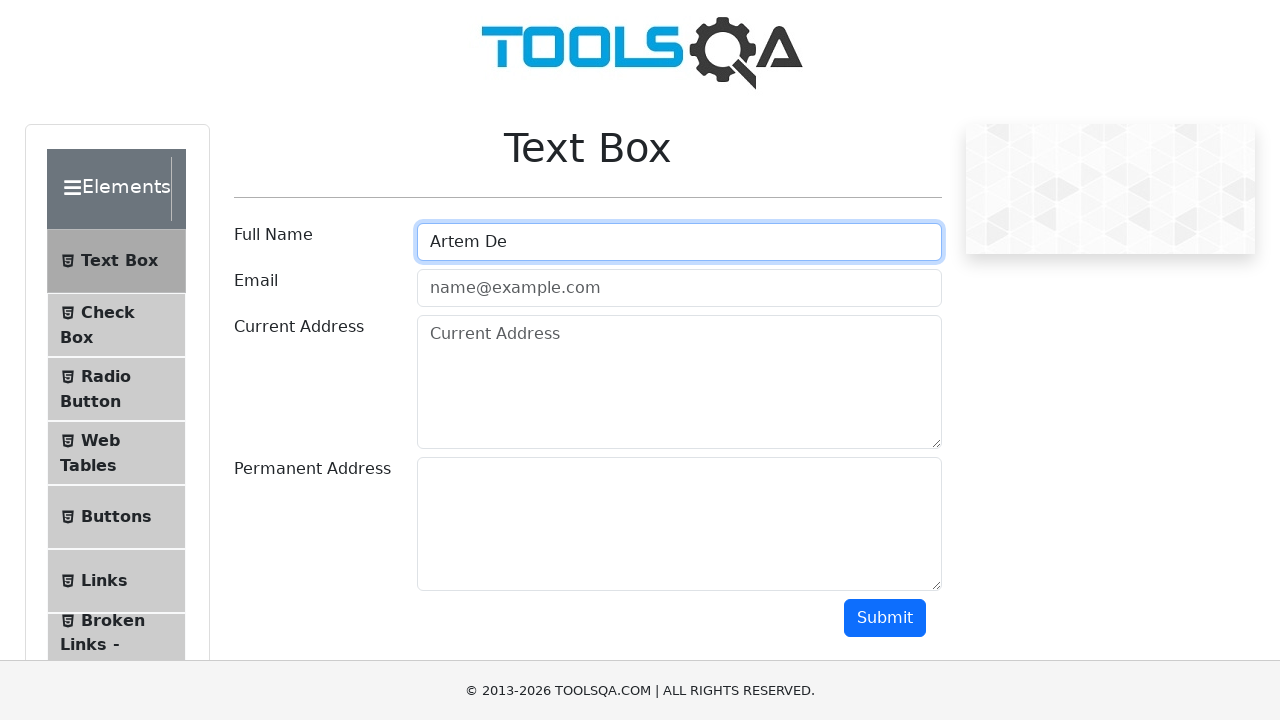

Filled email field with 'test@gmail.com' on #userEmail
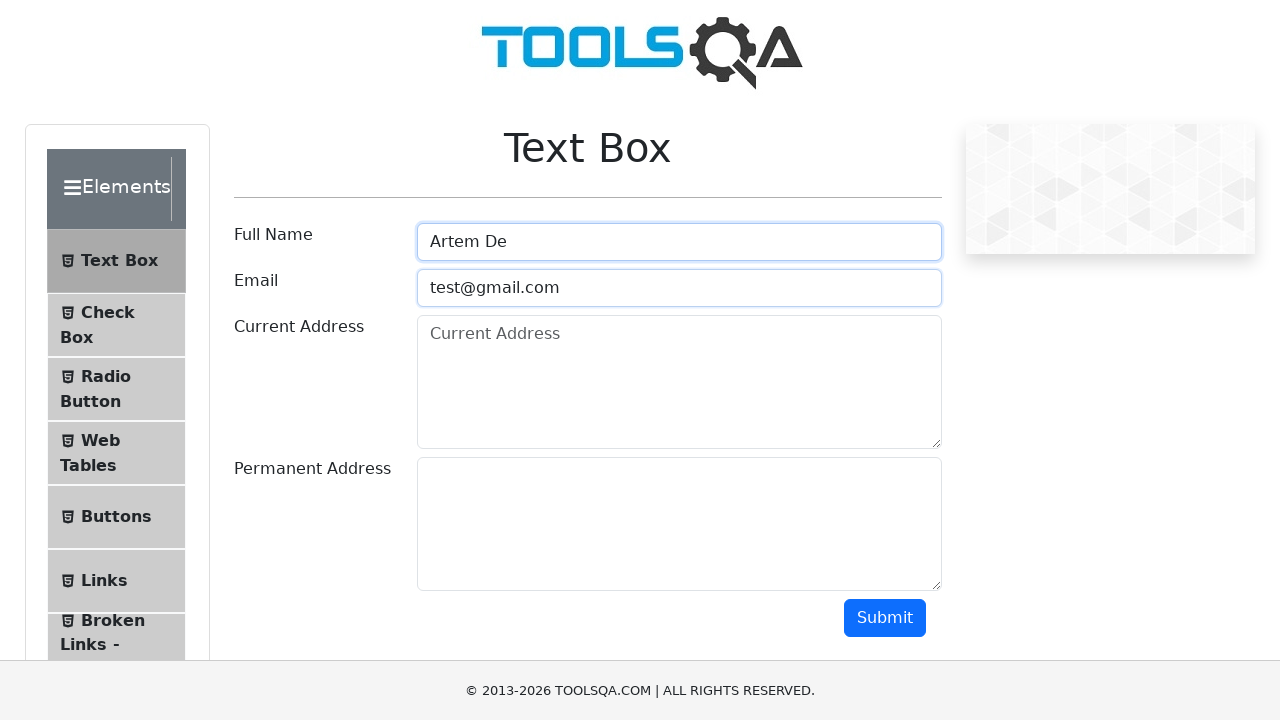

Filled current address field with '123 Main St, Anytown USA' on #currentAddress
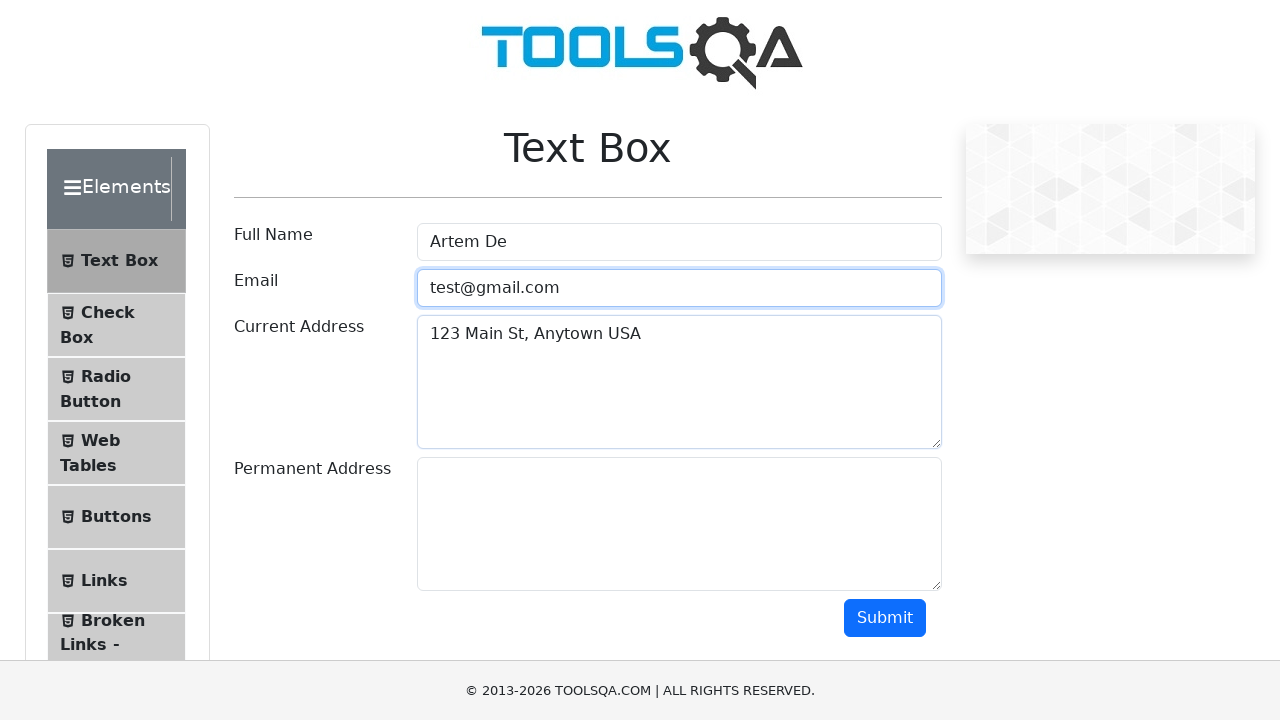

Filled permanent address field with '456 Oak St, Anytown USA' on #permanentAddress
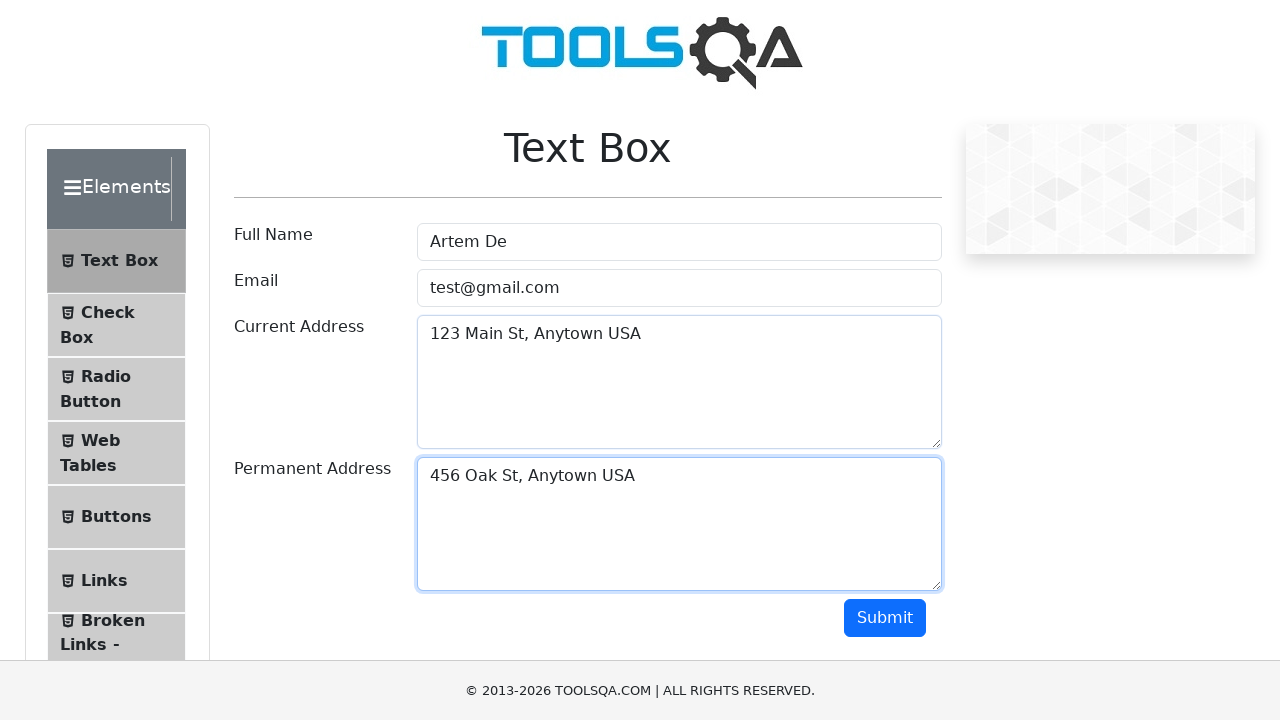

Clicked submit button to submit the form at (885, 618) on #submit
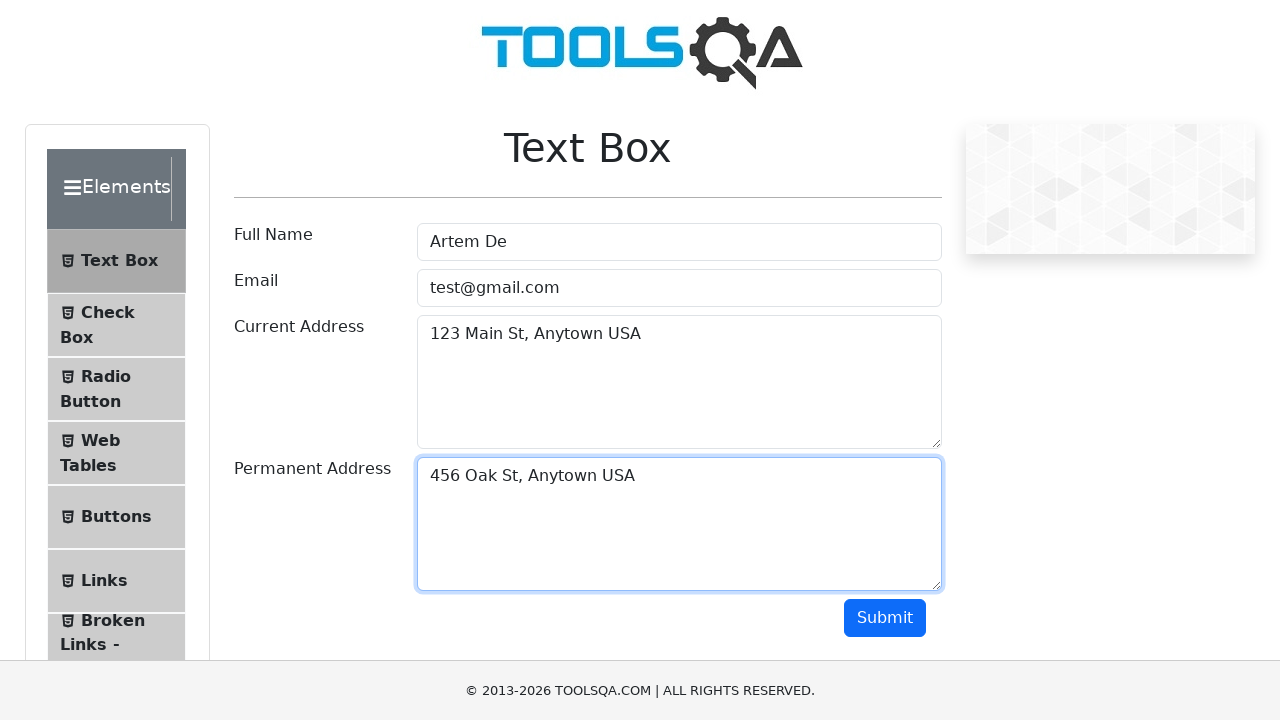

Form submission result appeared
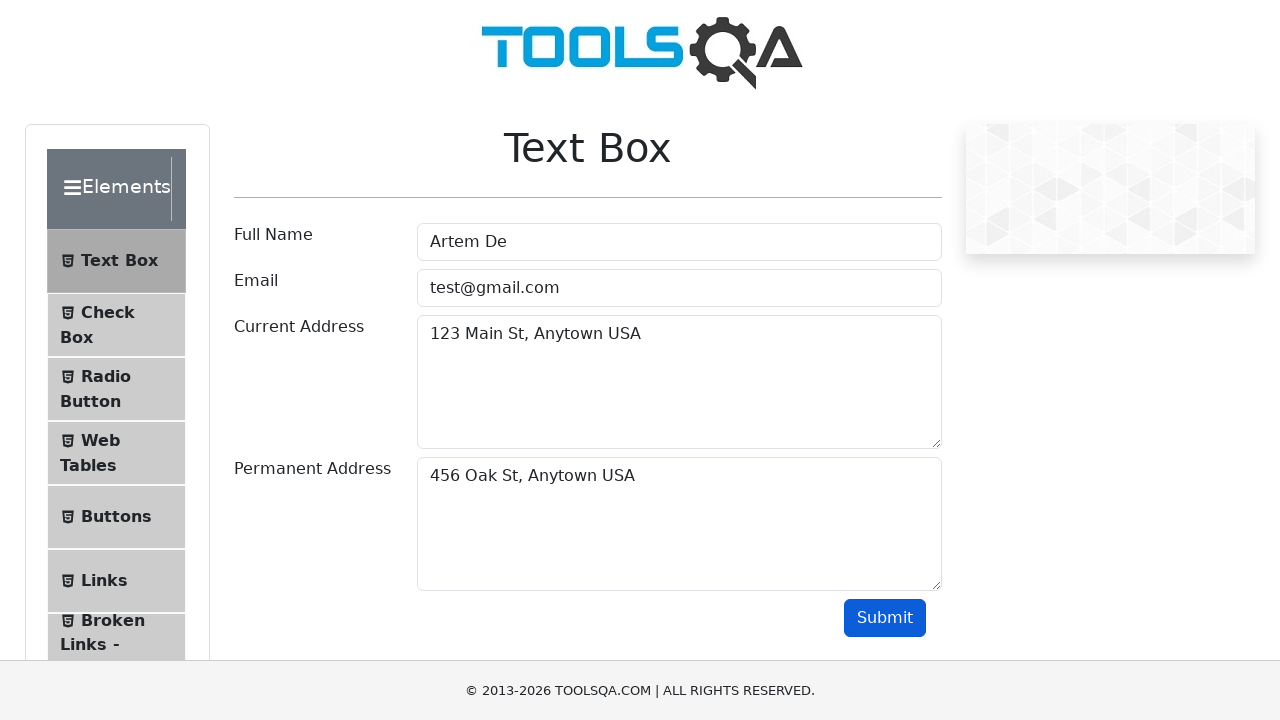

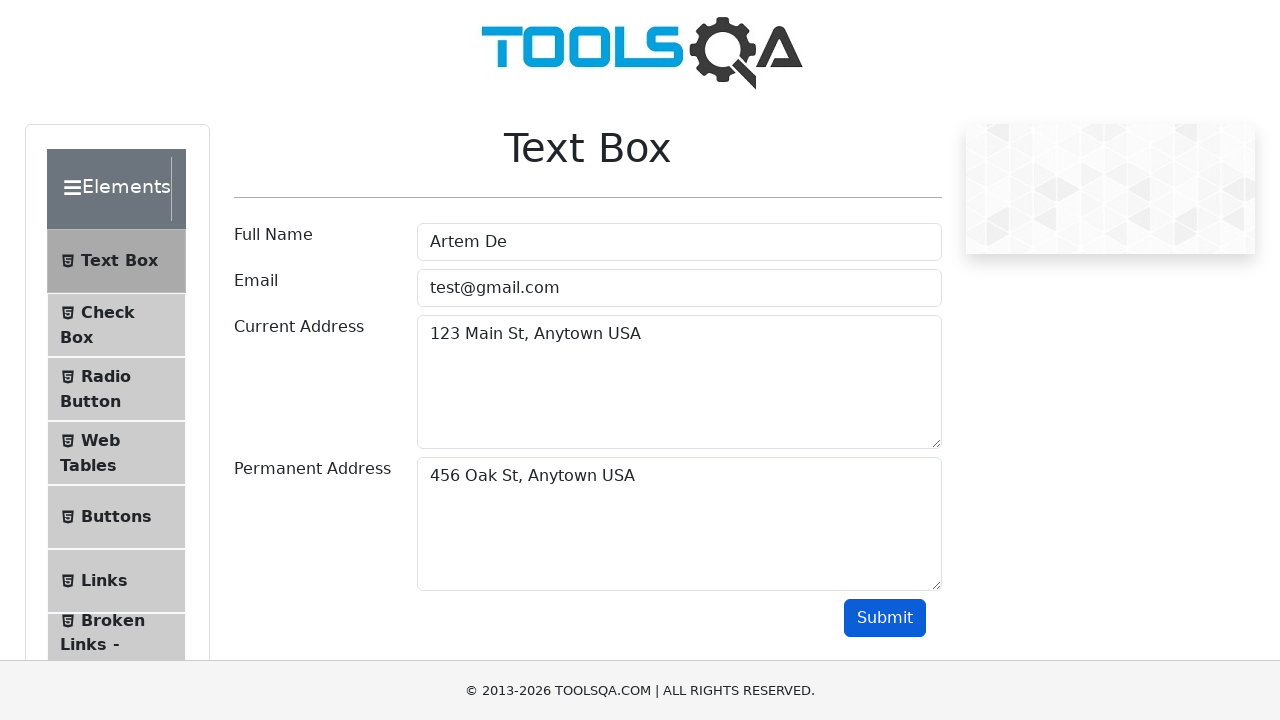